Verifies the Spanish blog post outline is displayed at desktop width and hidden at mobile width

Starting URL: https://incidentdatabase.ai/es/blog/multilingual-incident-reporting

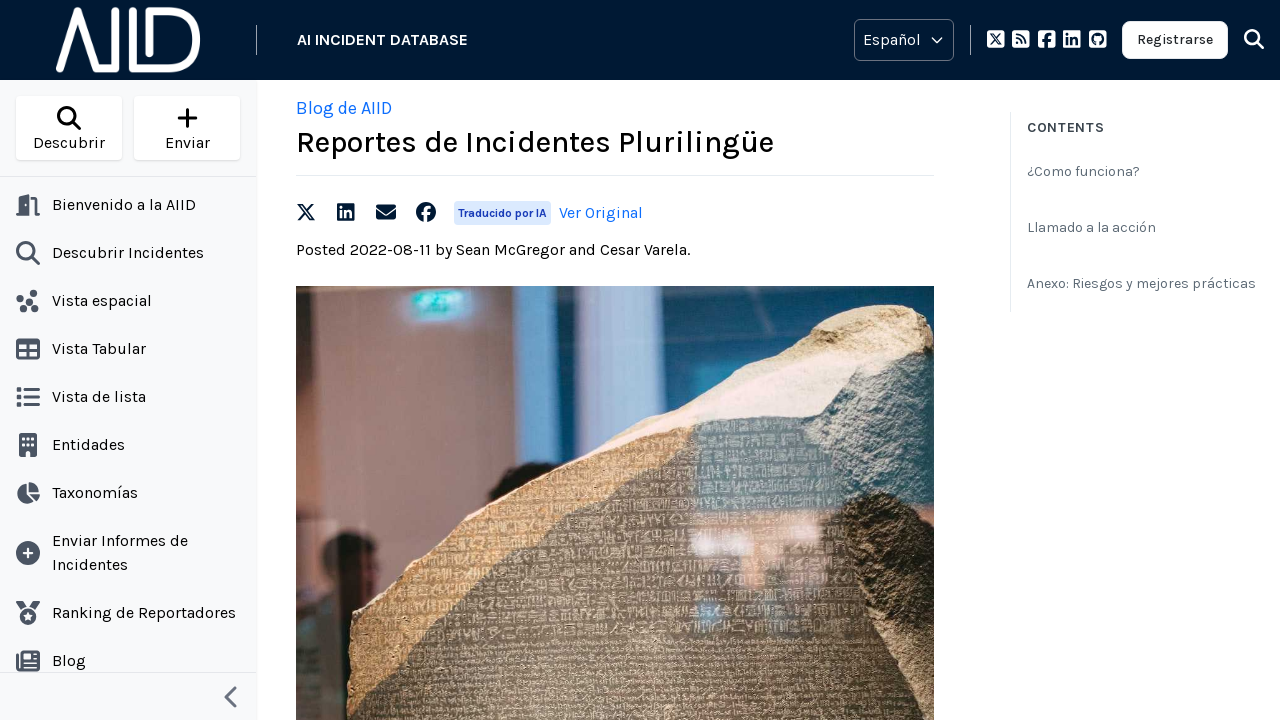

Set viewport to desktop width (1280x1000)
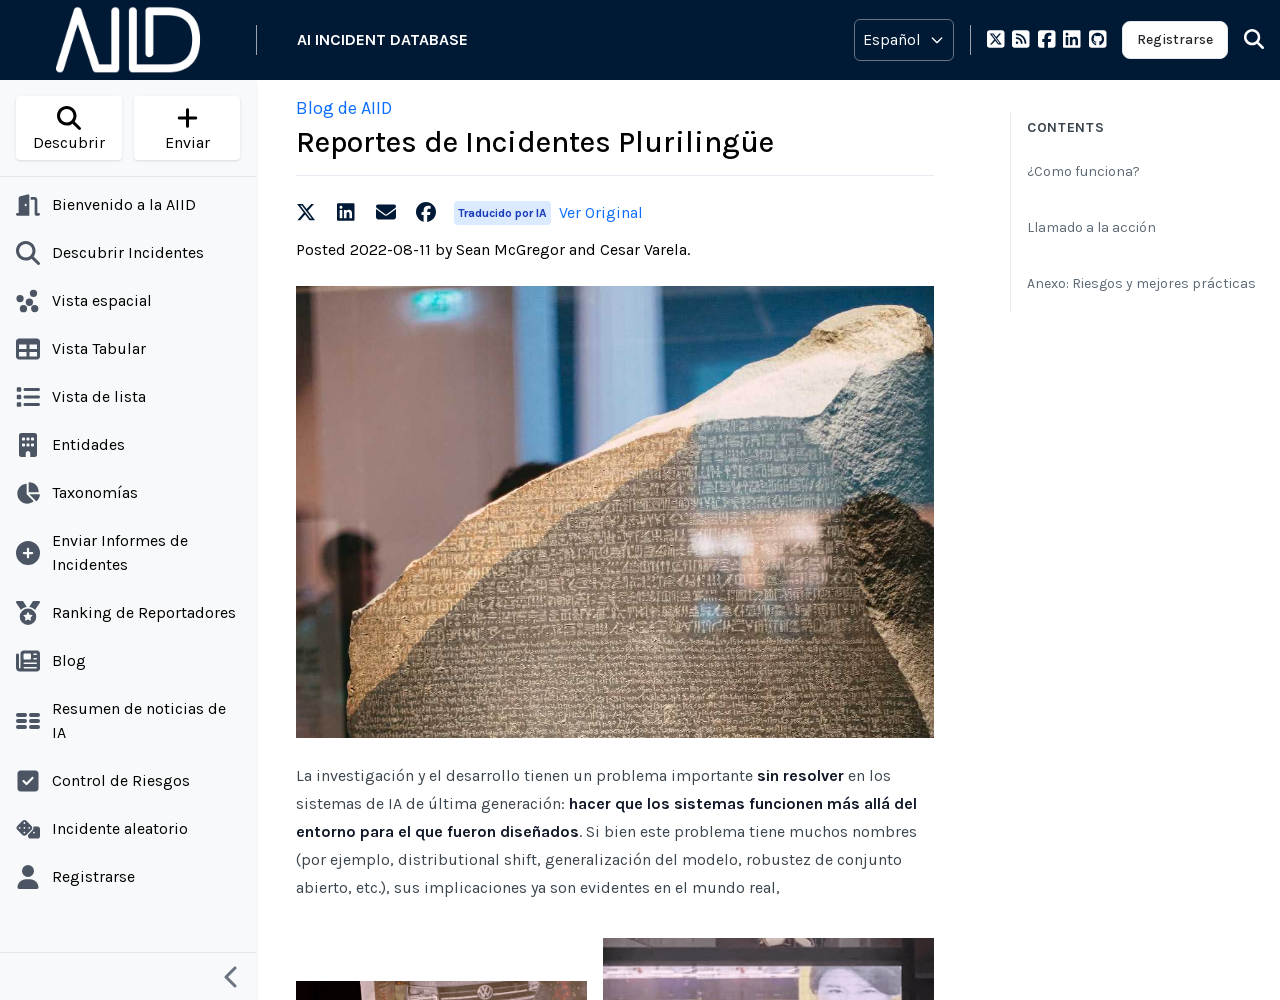

Waited for outline list items to load
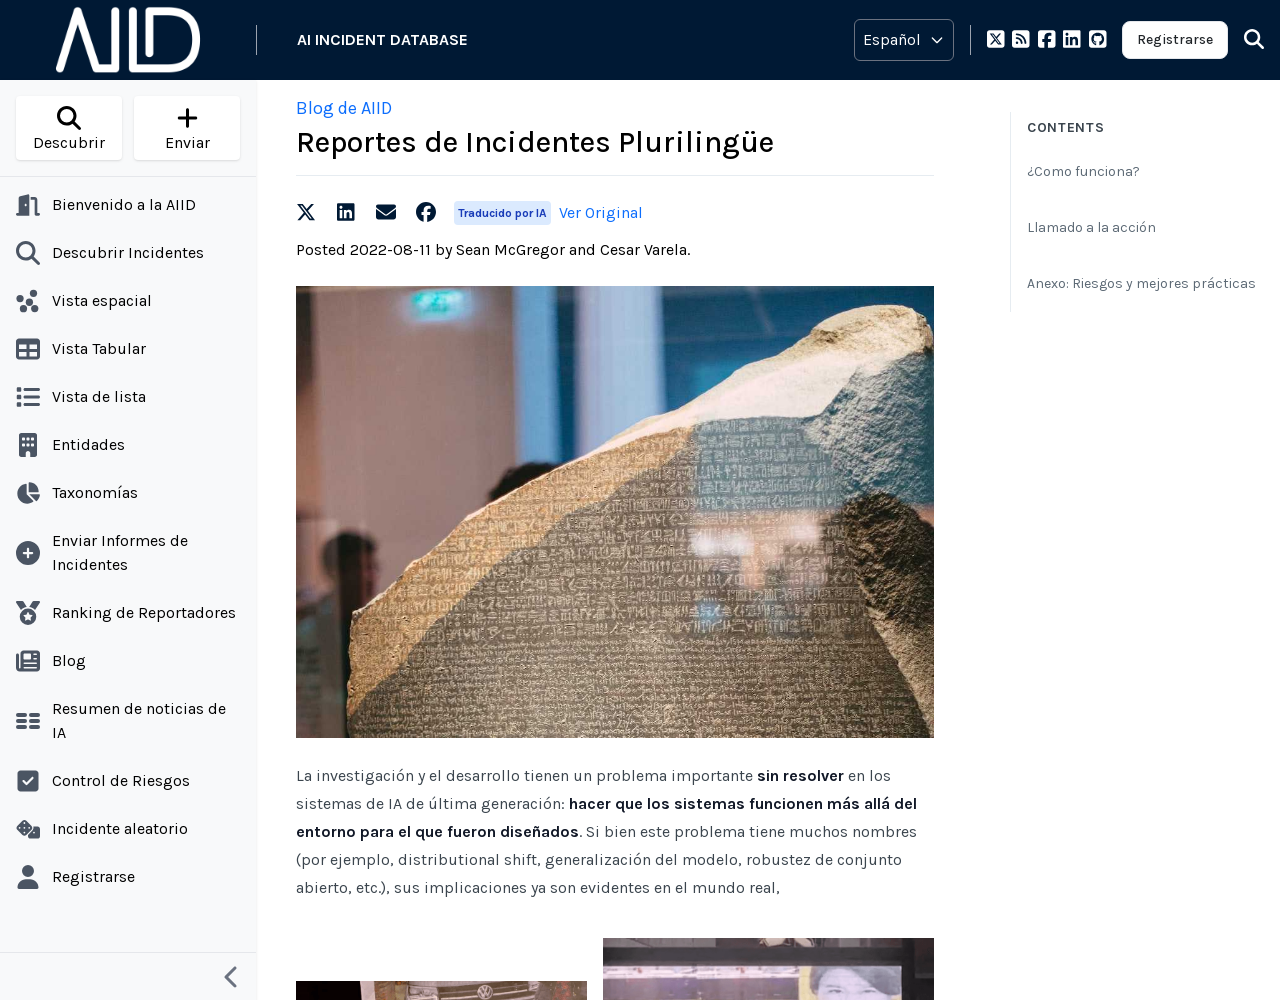

Counted outline items: 4
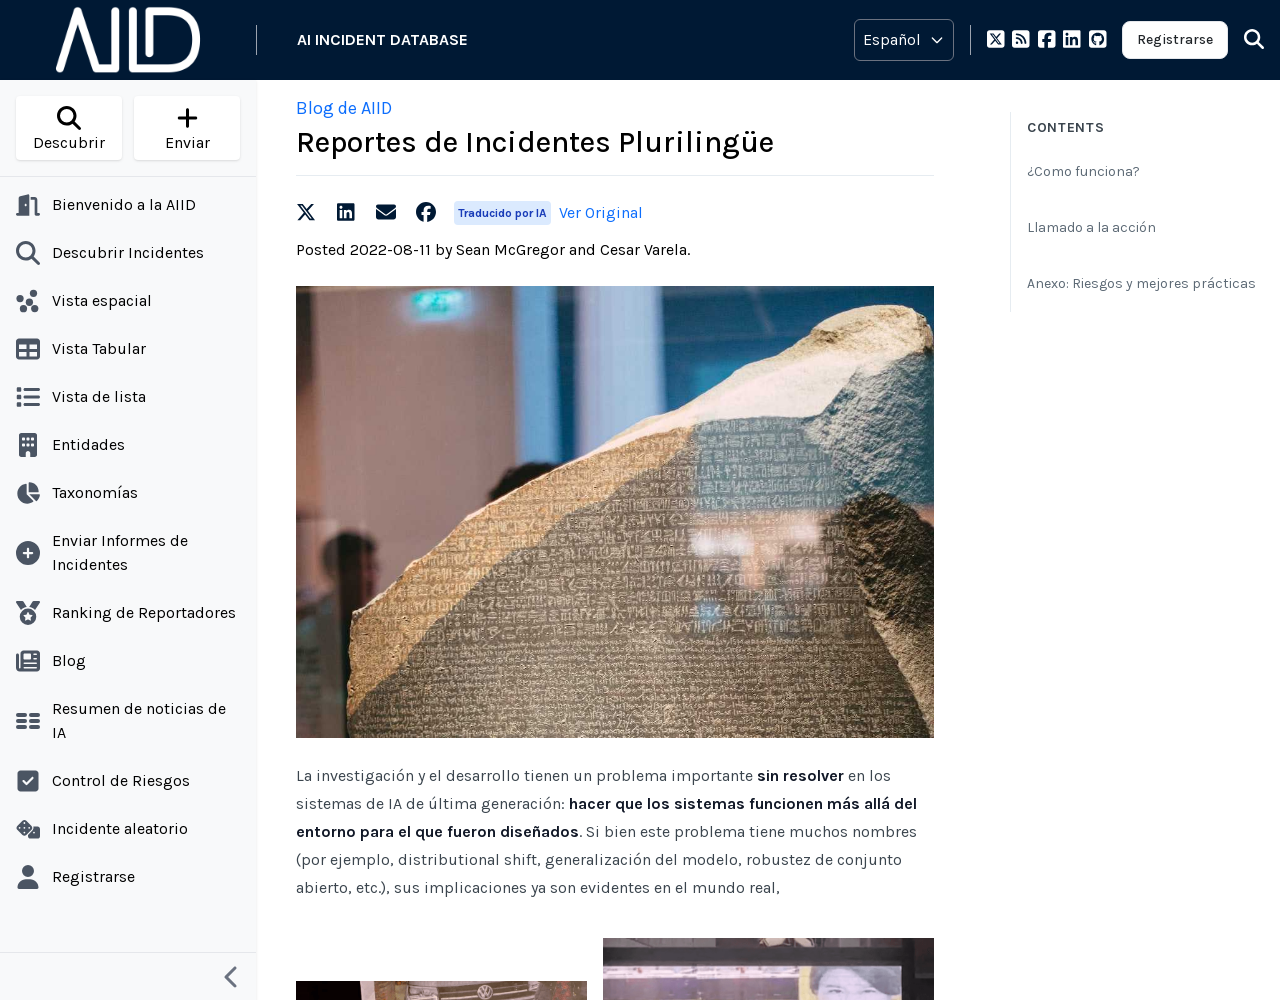

Verified outline has at least 3 items
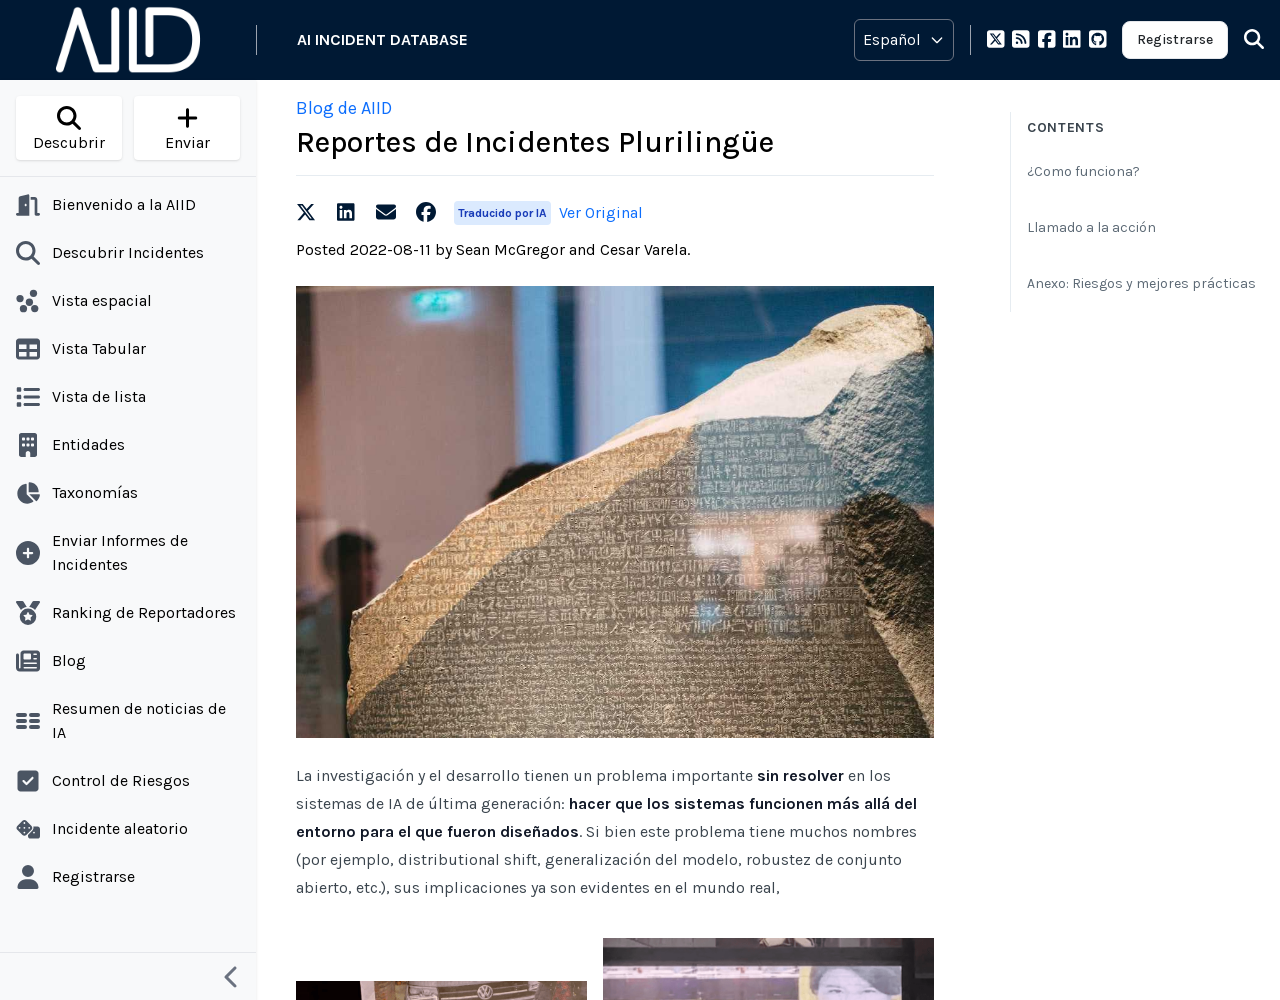

Verified '¿Como funciona?' outline item is visible at desktop width
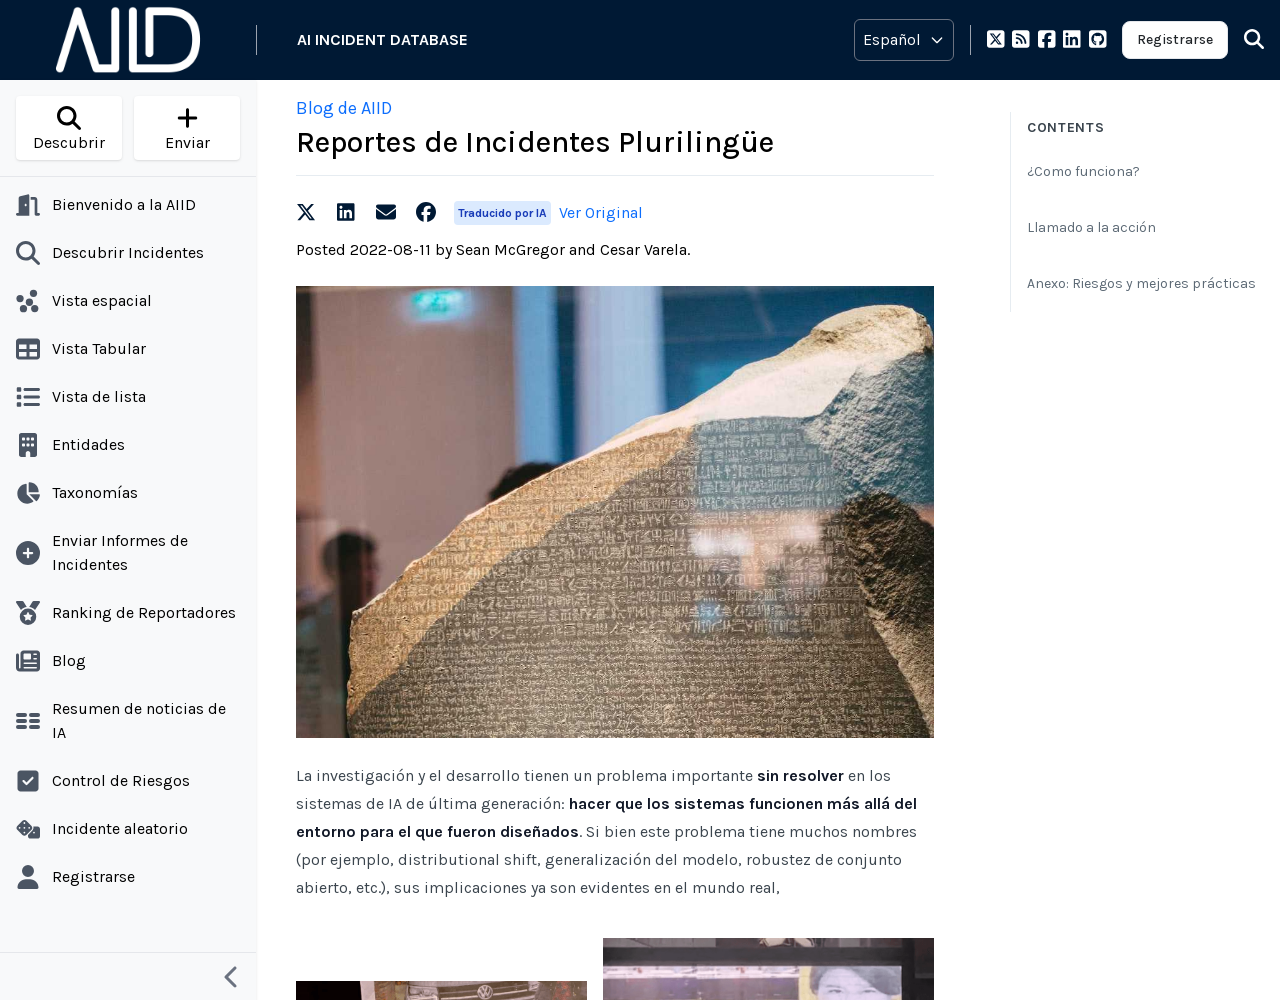

Verified 'Llamado a la acción' outline item is visible at desktop width
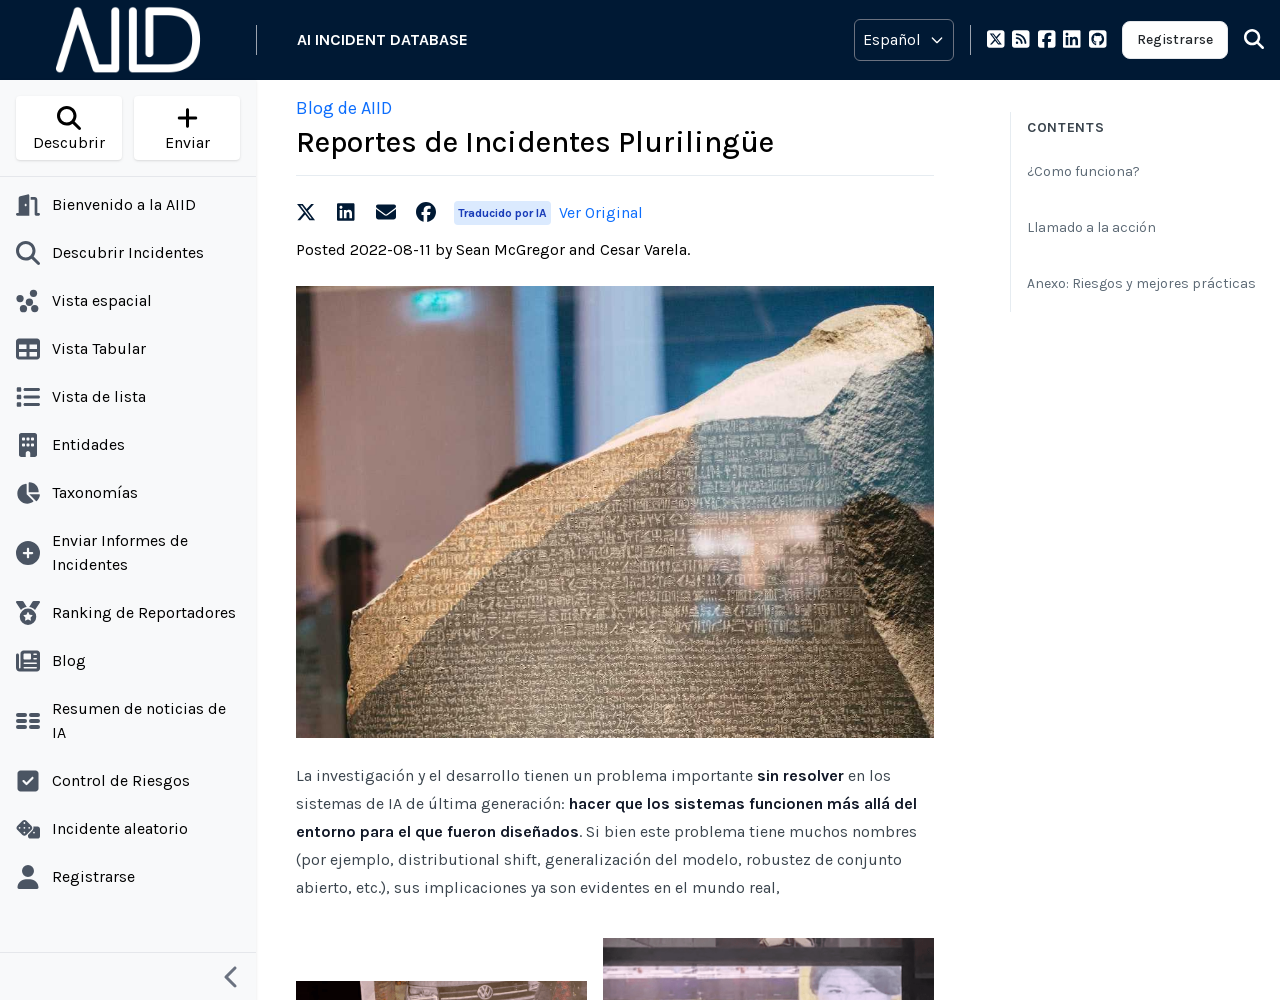

Verified 'Anexo: Riesgos y mejores prácticas' outline item is visible at desktop width
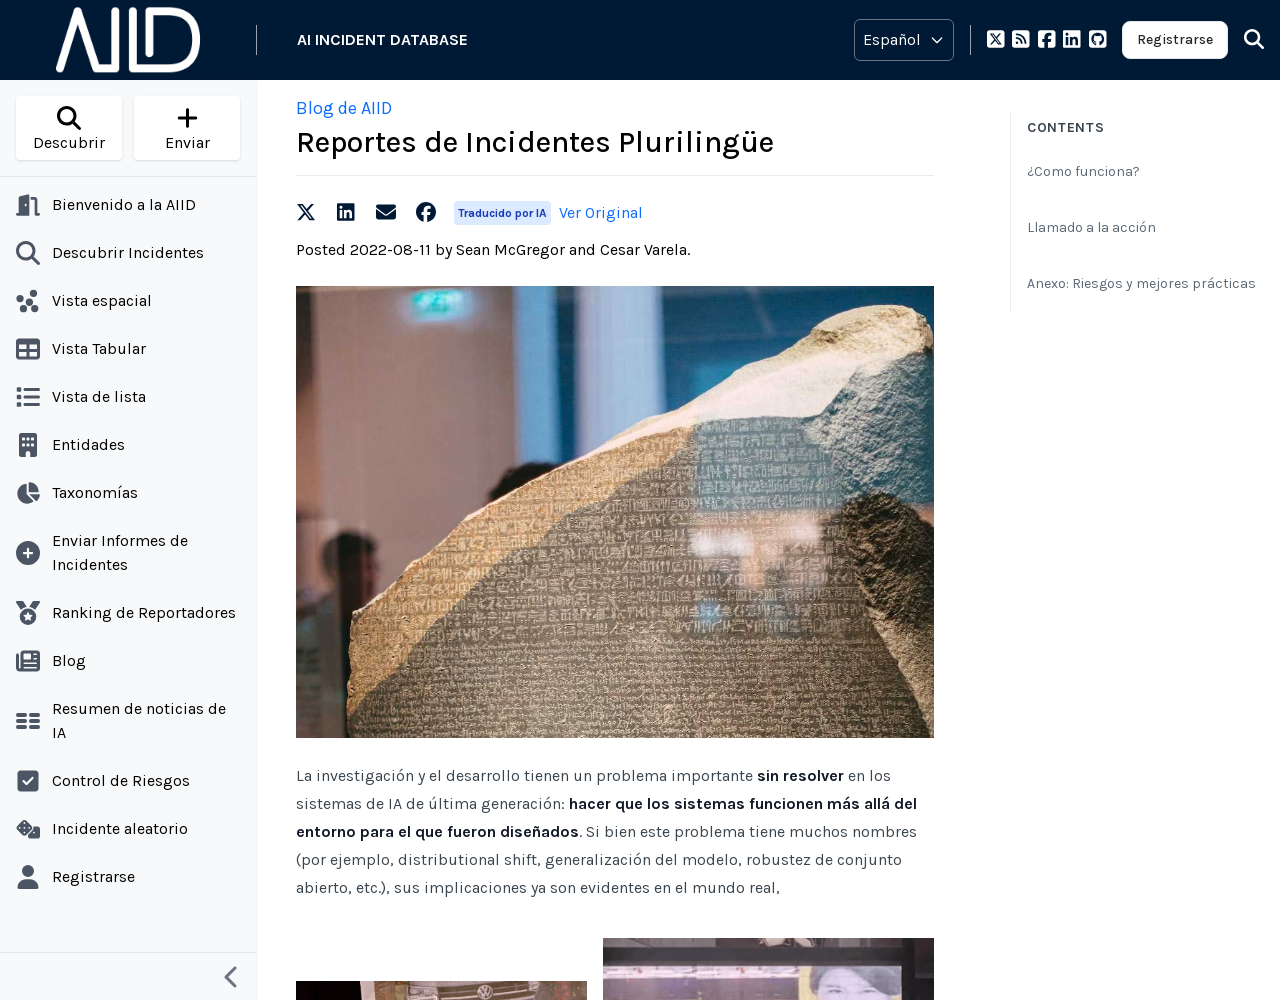

Set viewport to mobile width (800x1000)
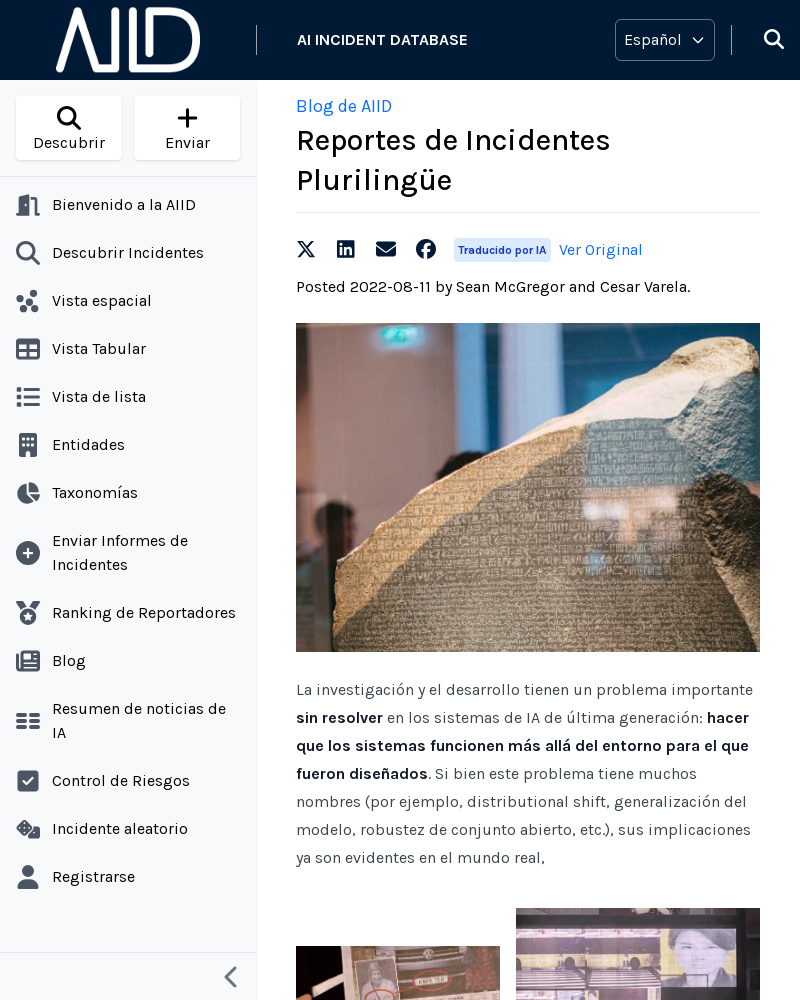

Verified '¿Como funciona?' outline item is hidden at mobile width
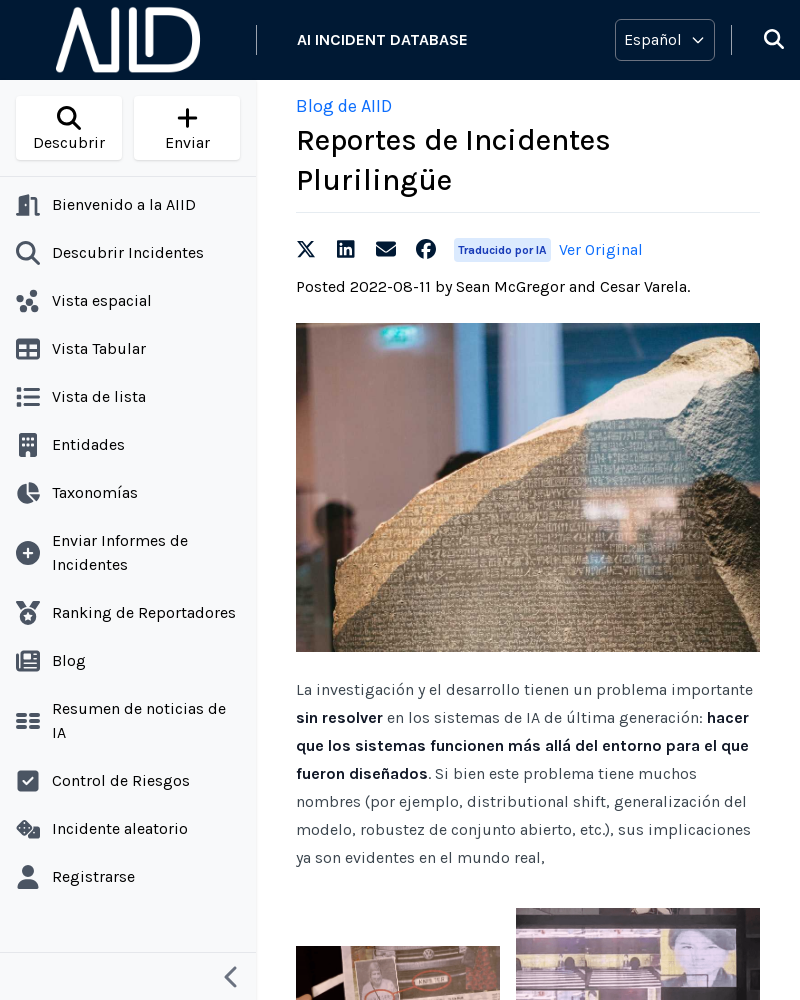

Verified 'Llamado a la acción' outline item is hidden at mobile width
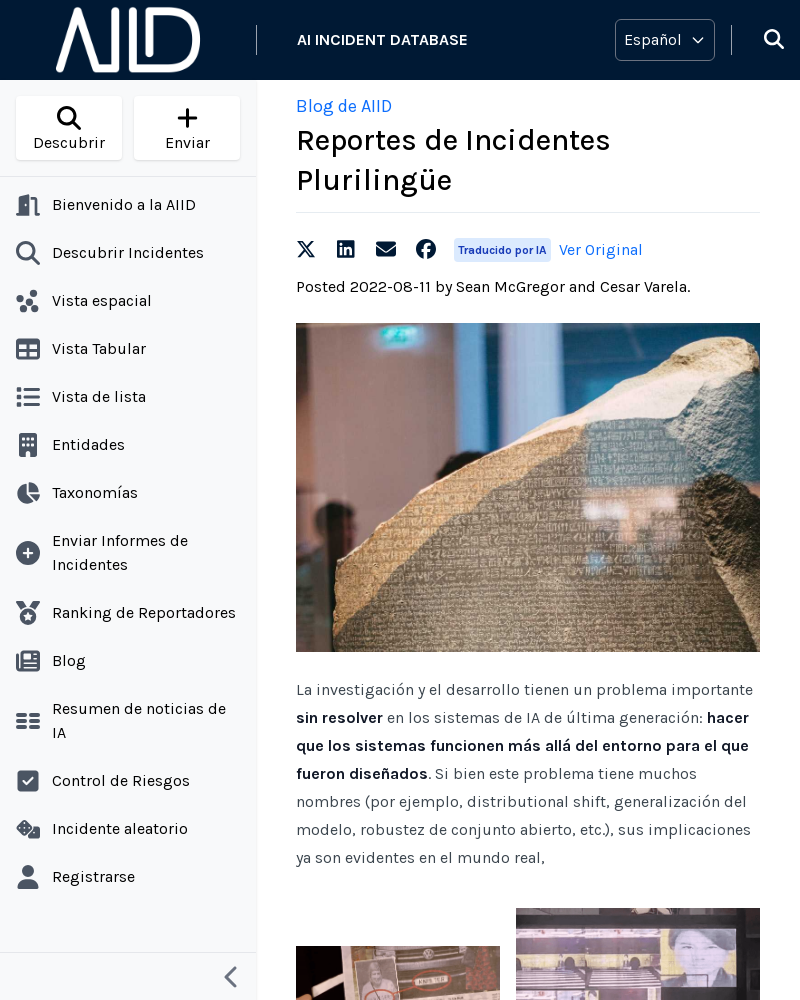

Verified 'Anexo: Riesgos y mejores prácticas' outline item is hidden at mobile width
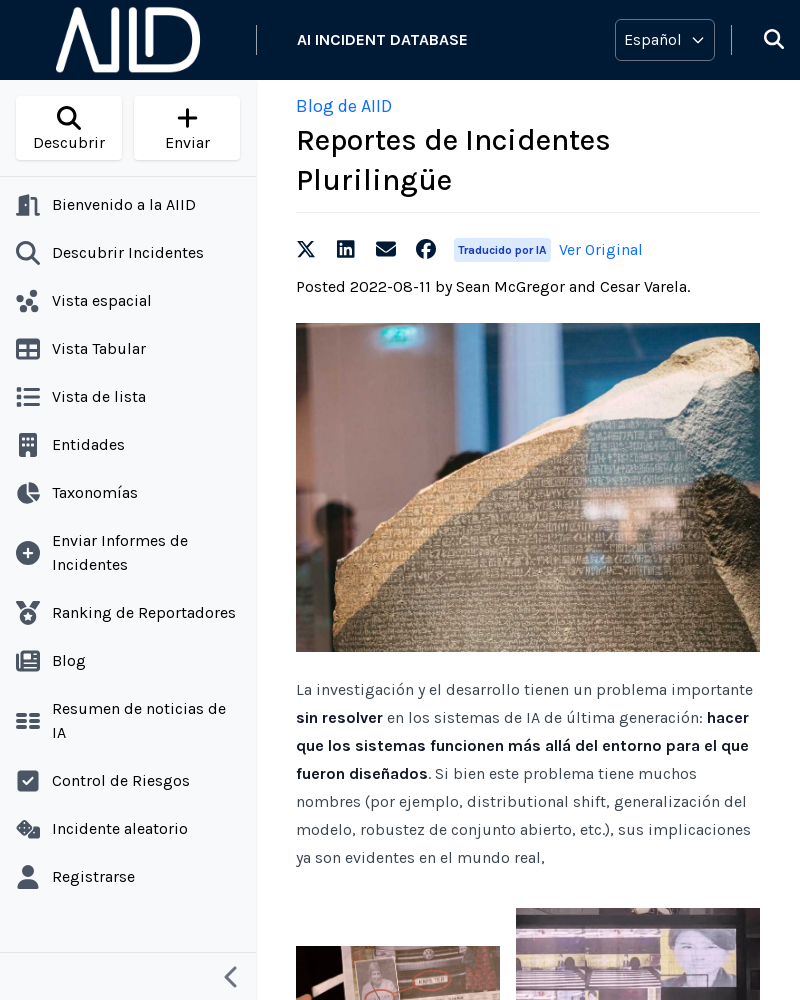

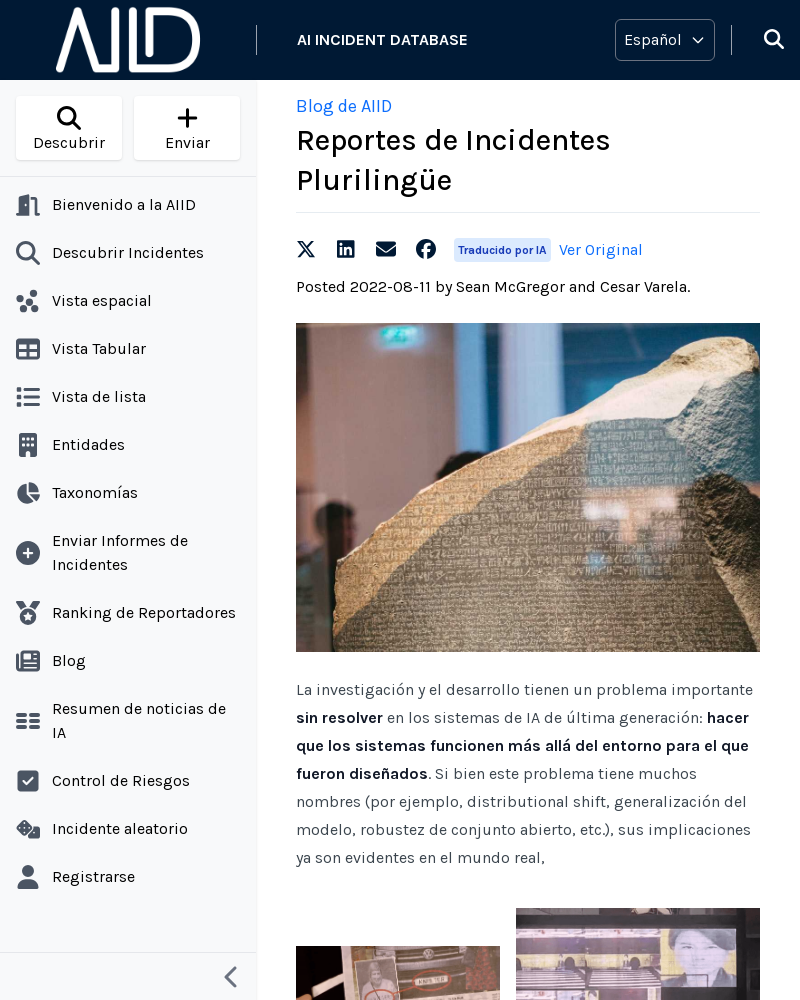